Tests form validation on a registration page by filling in fields with an invalid email format and verifying that an appropriate error message is displayed.

Starting URL: https://alada.vn/tai-khoan/dang-ky.html

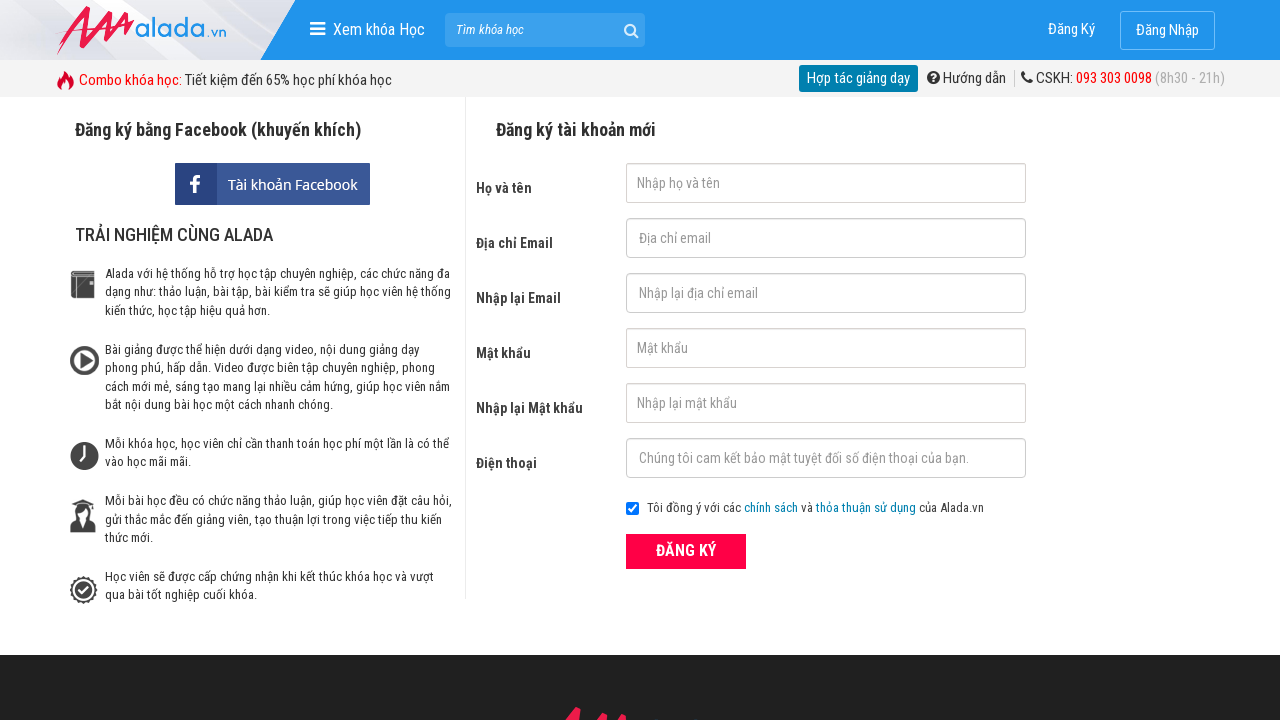

Navigated to registration page
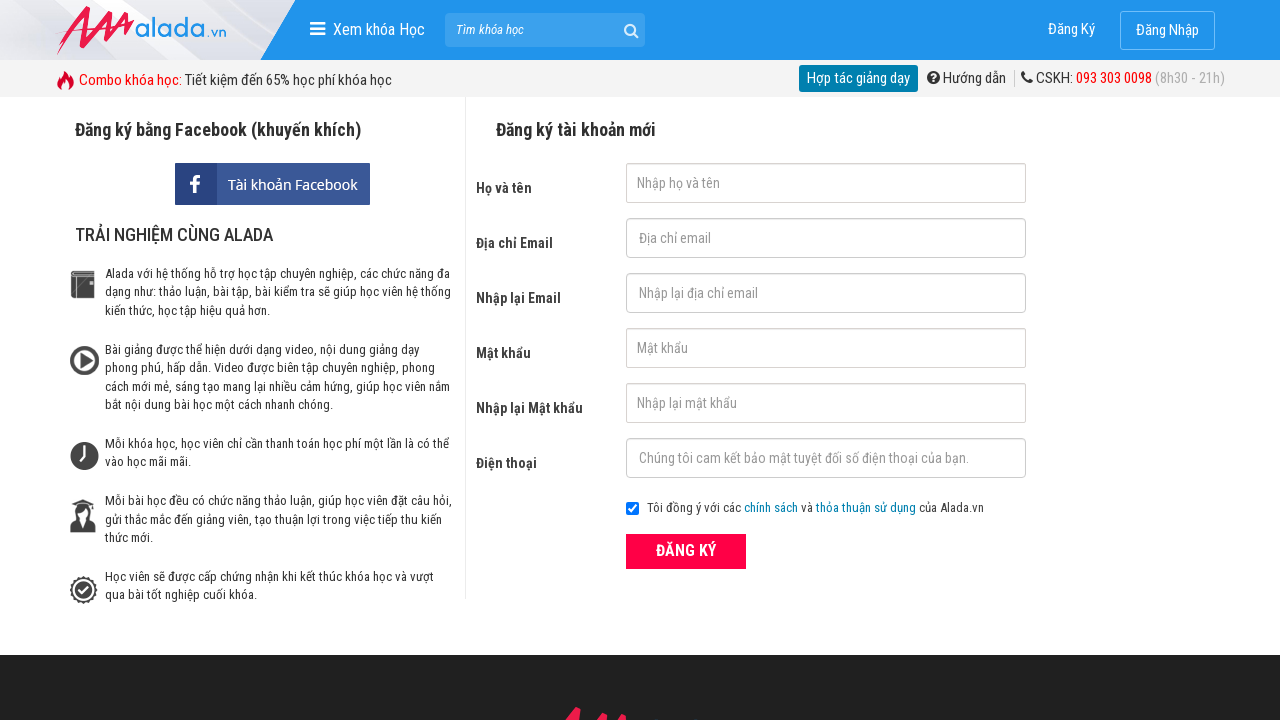

Filled in name field with 'Hoang Hai Yen' on input#txtFirstname
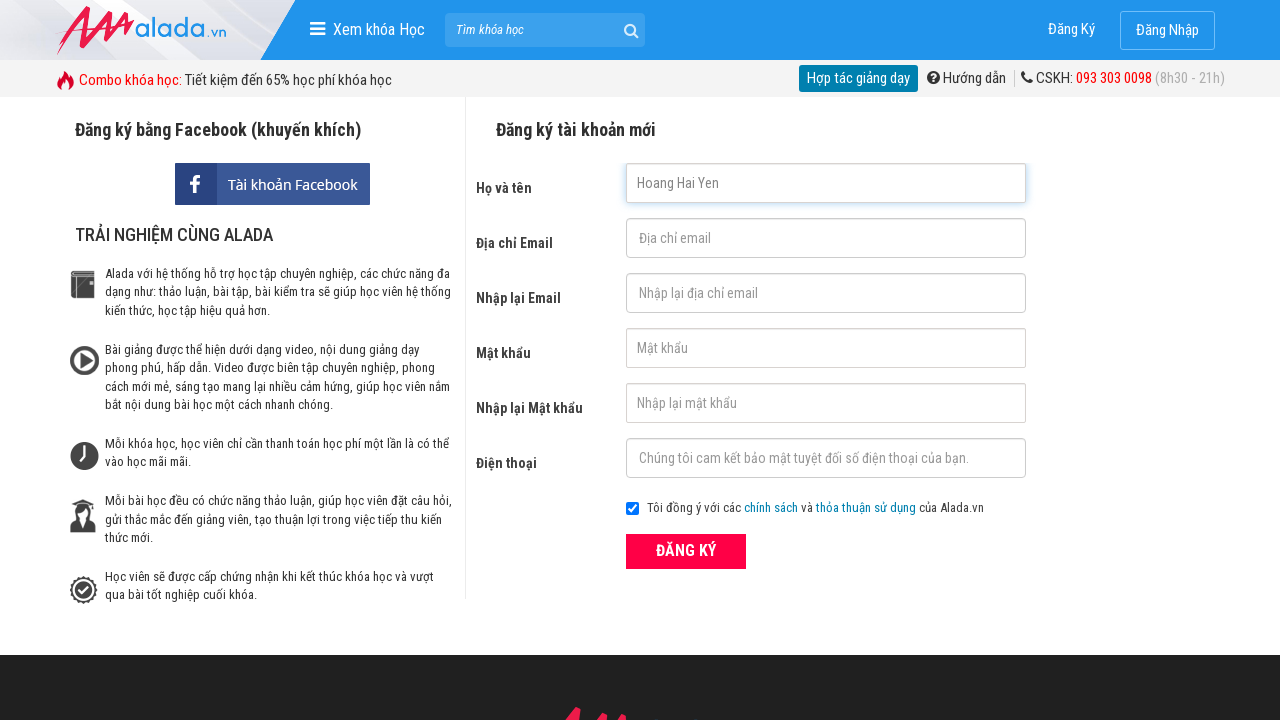

Filled in email field with invalid format 'haiaja' on input#txtEmail
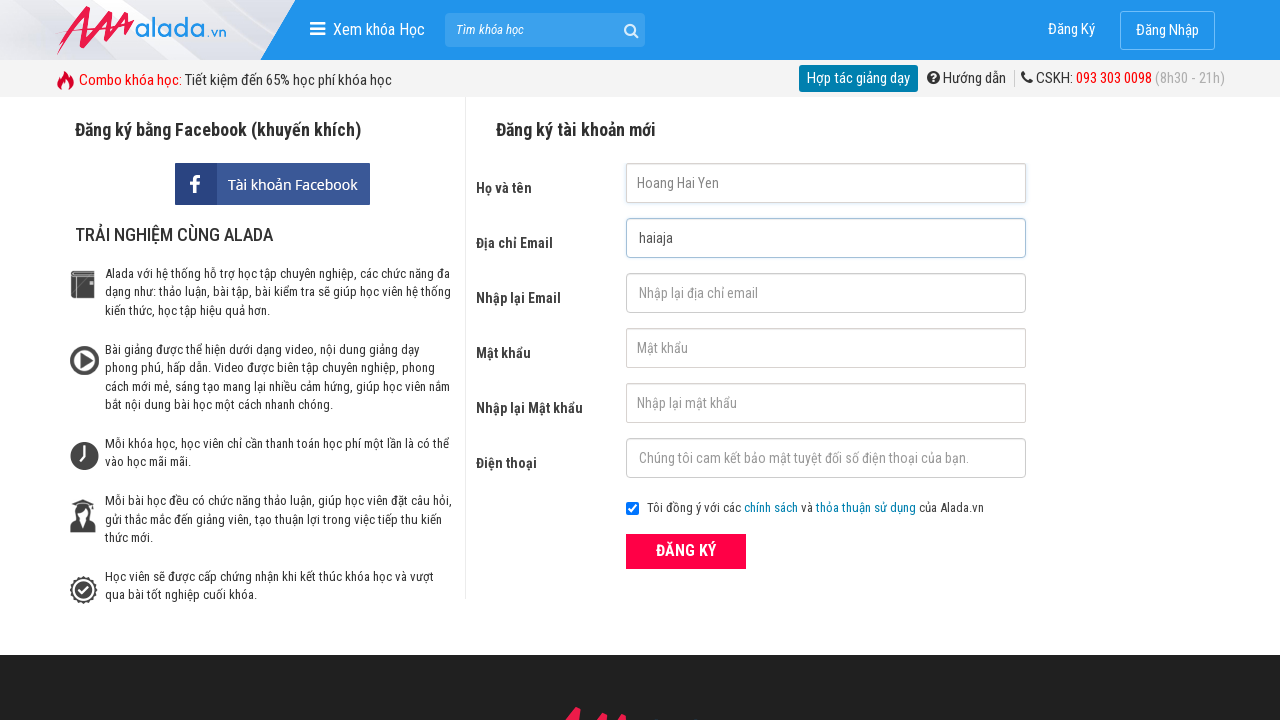

Filled in confirm email field with same invalid format 'haiaja' on input#txtCEmail
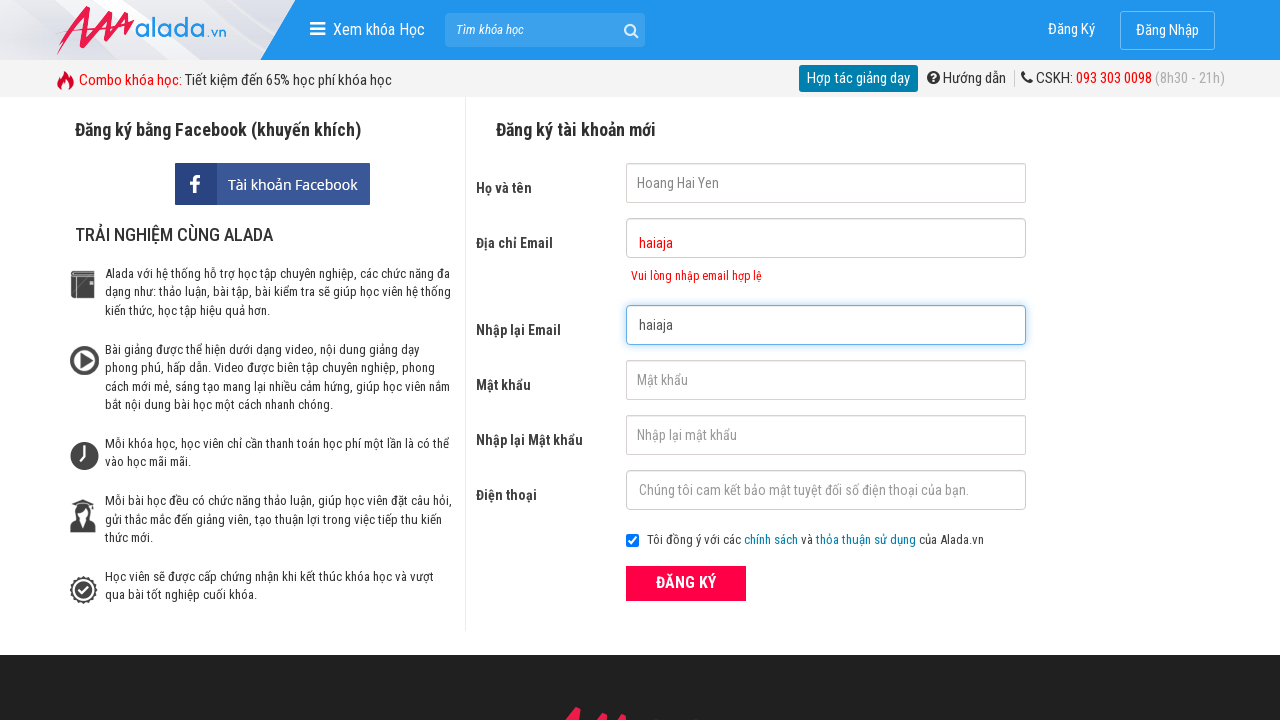

Filled in password field on input#txtPassword
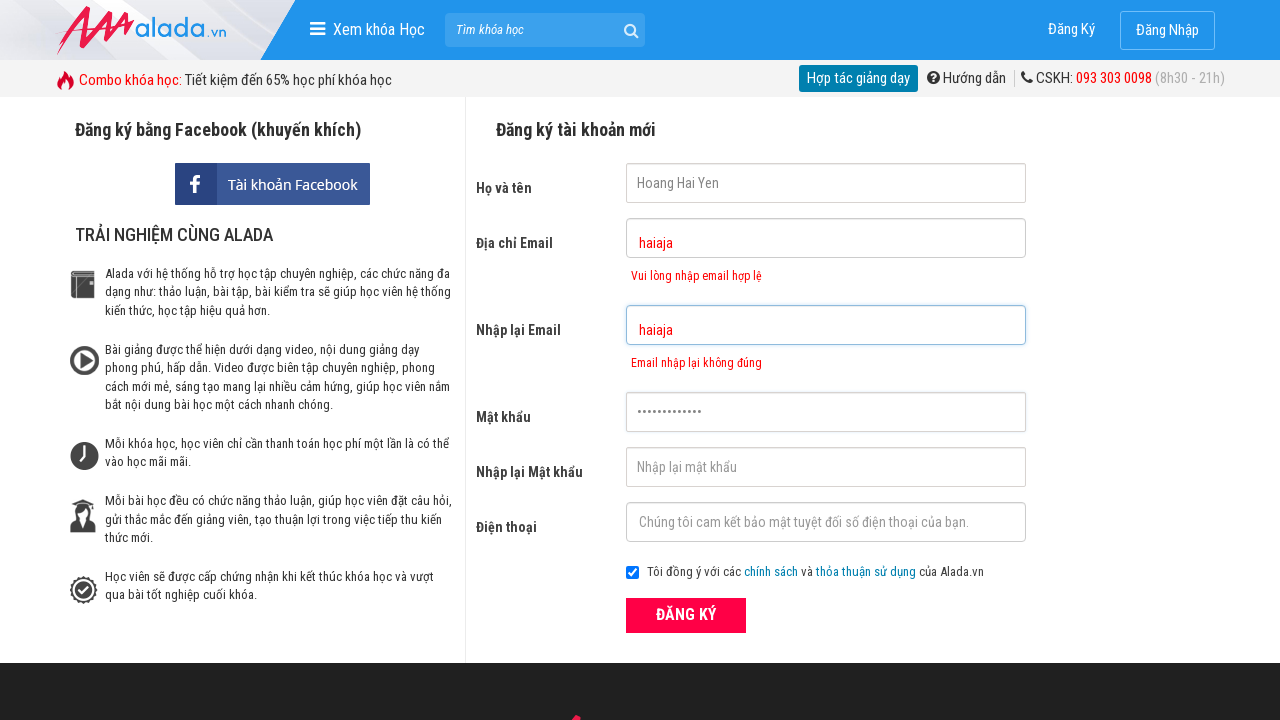

Filled in phone number field with '0357207250' on input#txtPhone
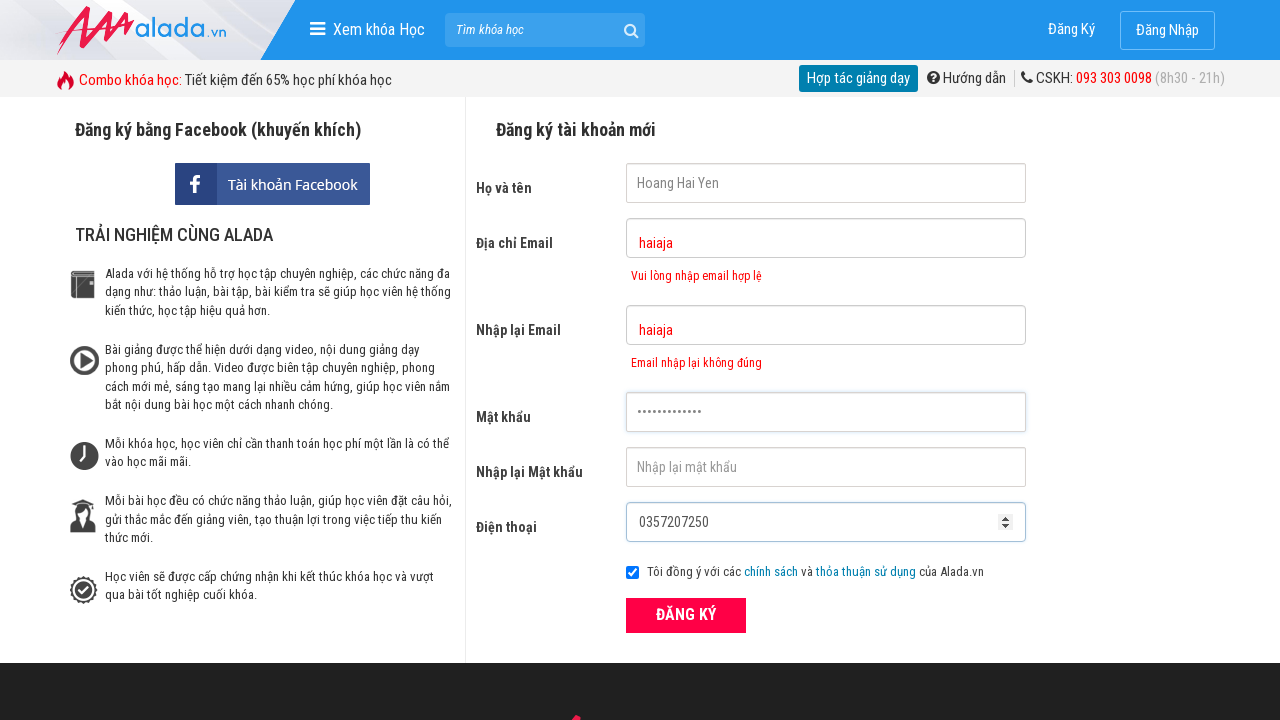

Clicked the submit button to attempt registration at (686, 615) on button.btn_pink_sm.fs16
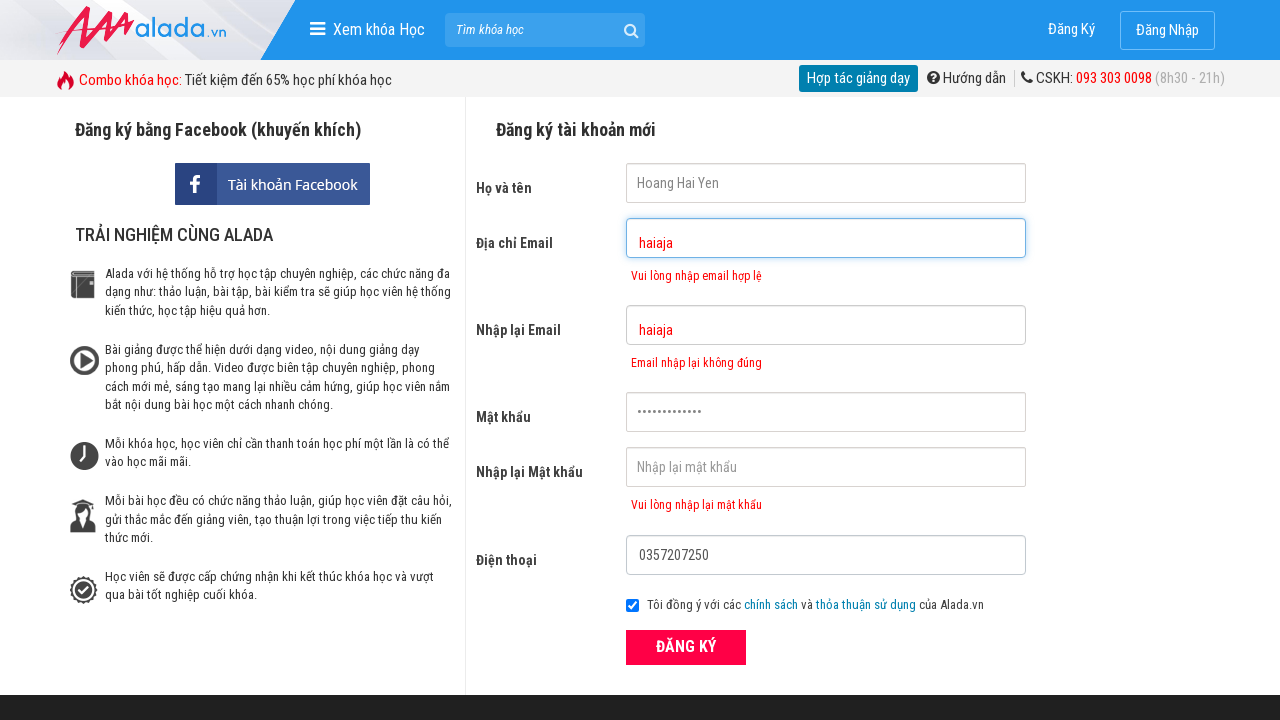

Email validation error message appeared
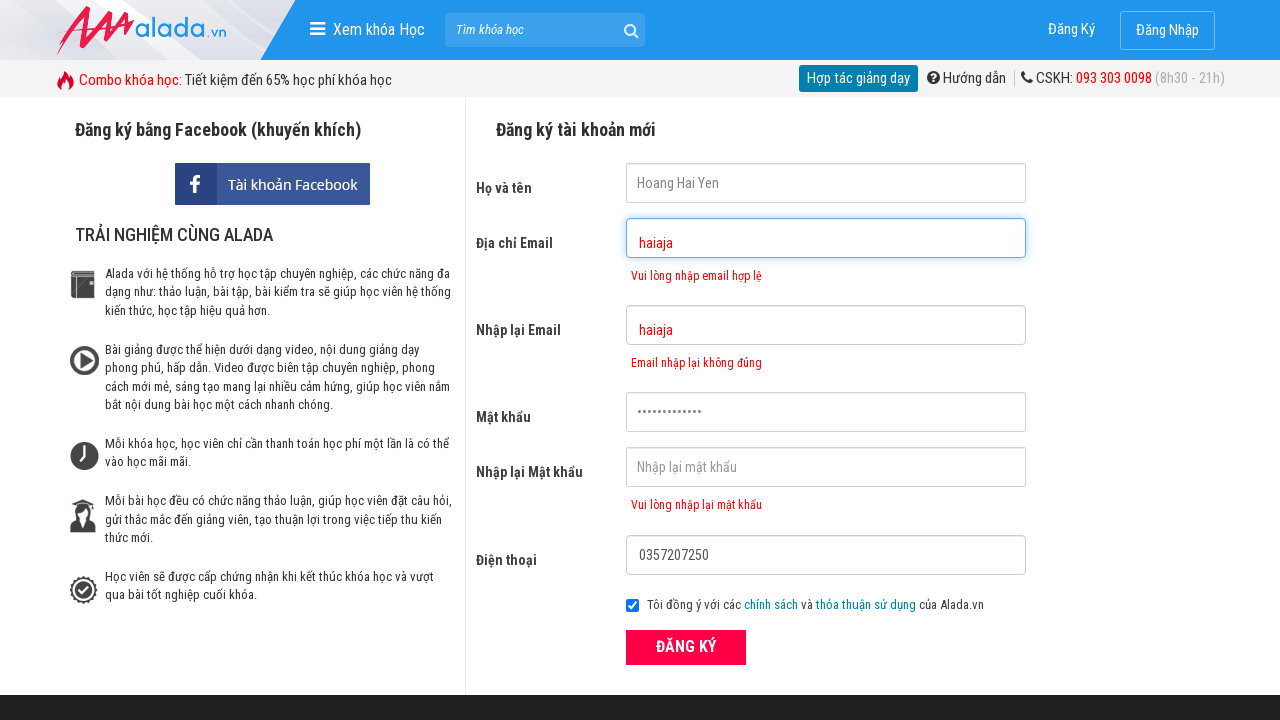

Verified error message text matches expected validation message
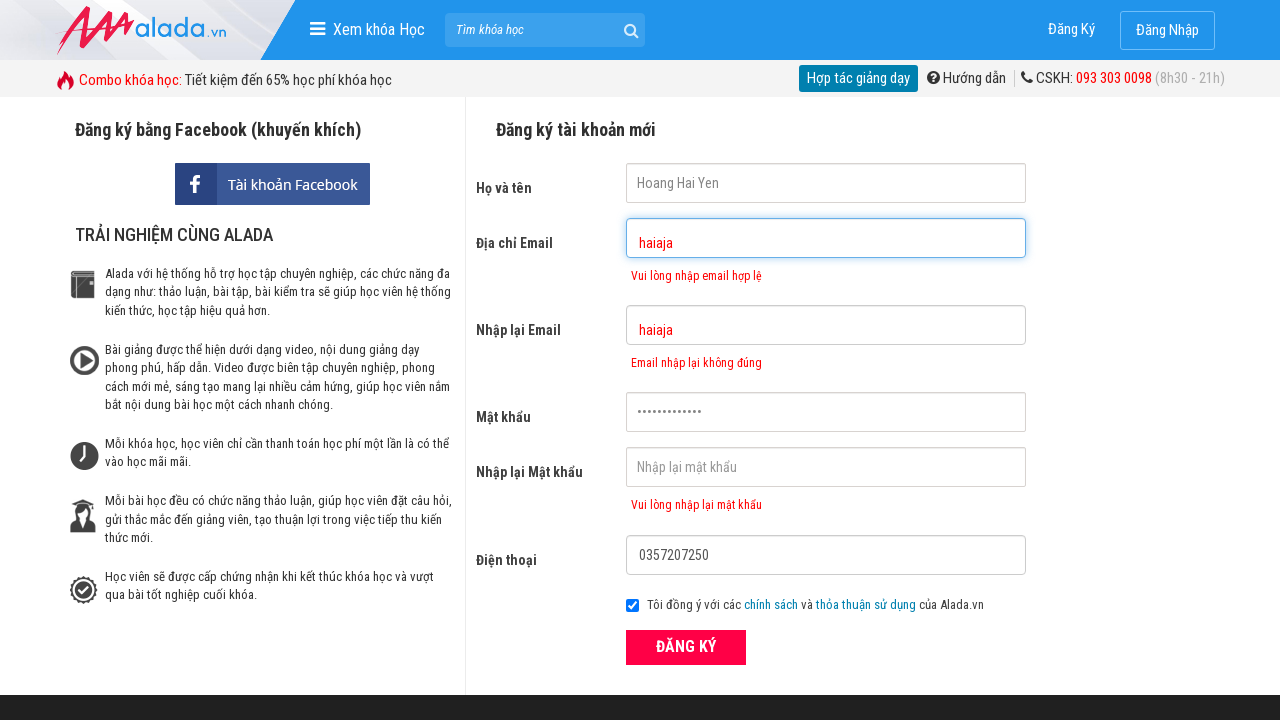

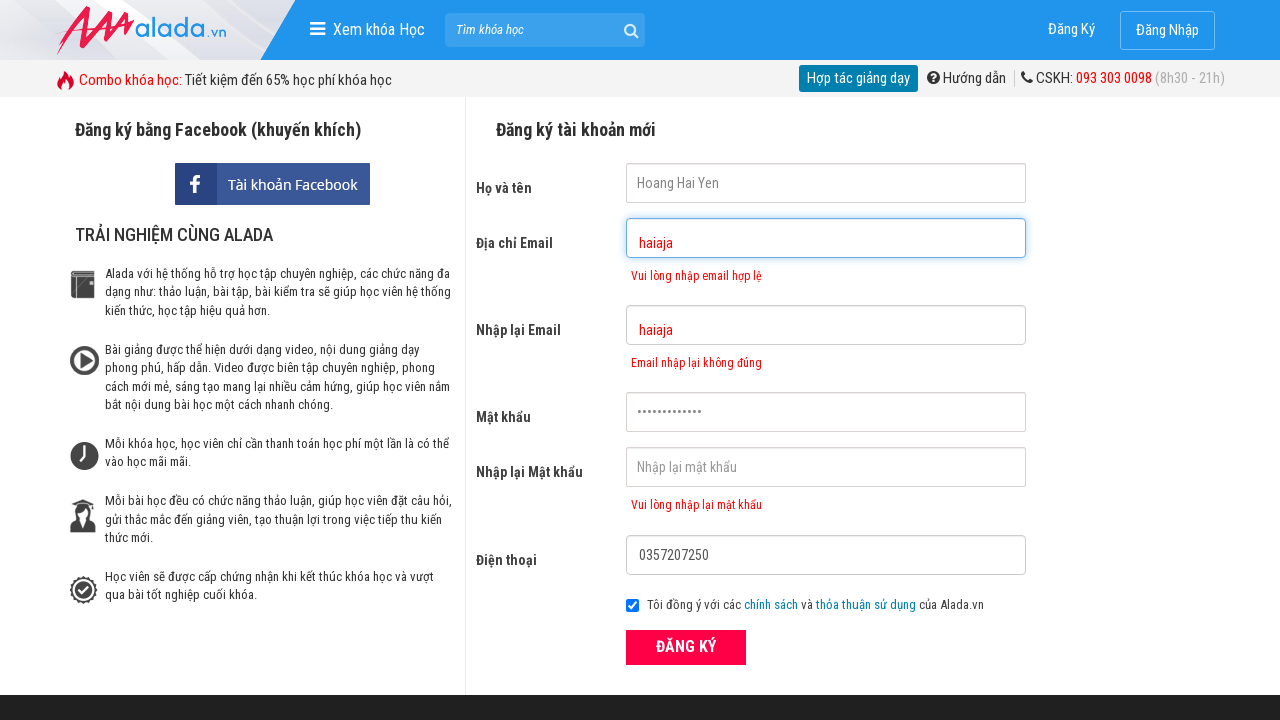